Waits for a progress bar to complete by checking when the status element displays 'Stopped'

Starting URL: https://testpages.herokuapp.com/styled/progress-bars-sync.html

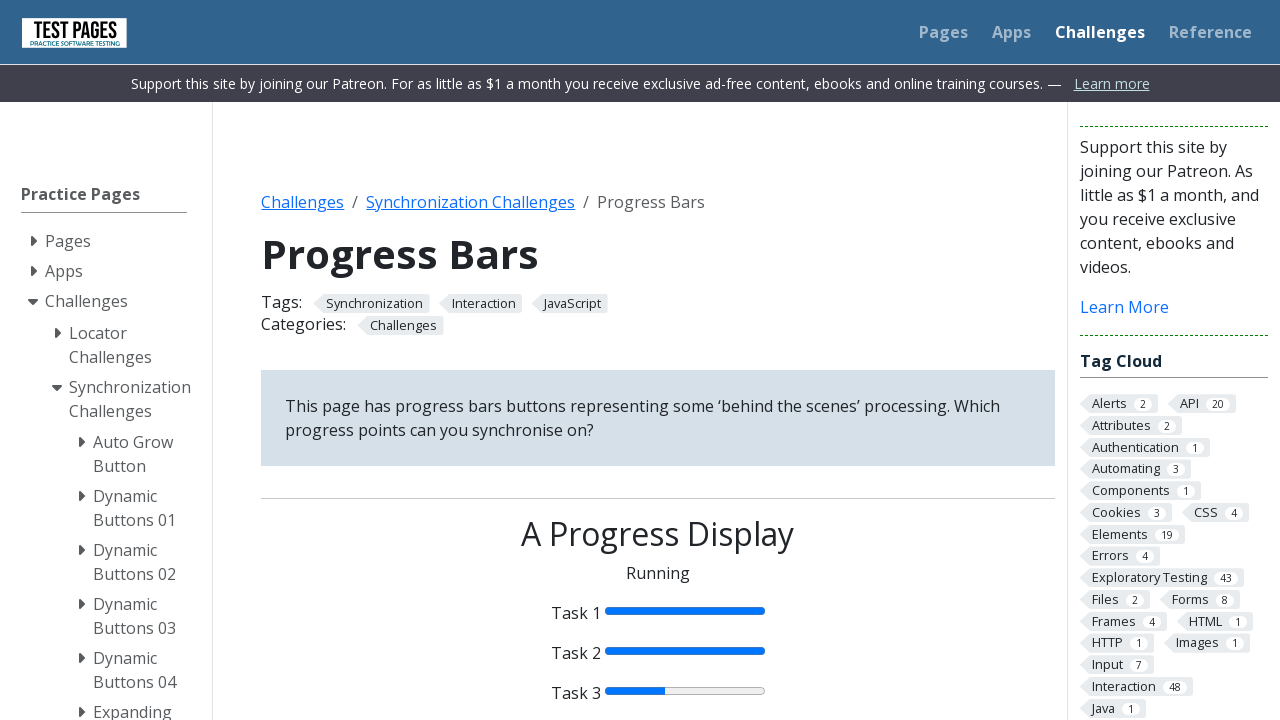

Navigated to progress bars test page
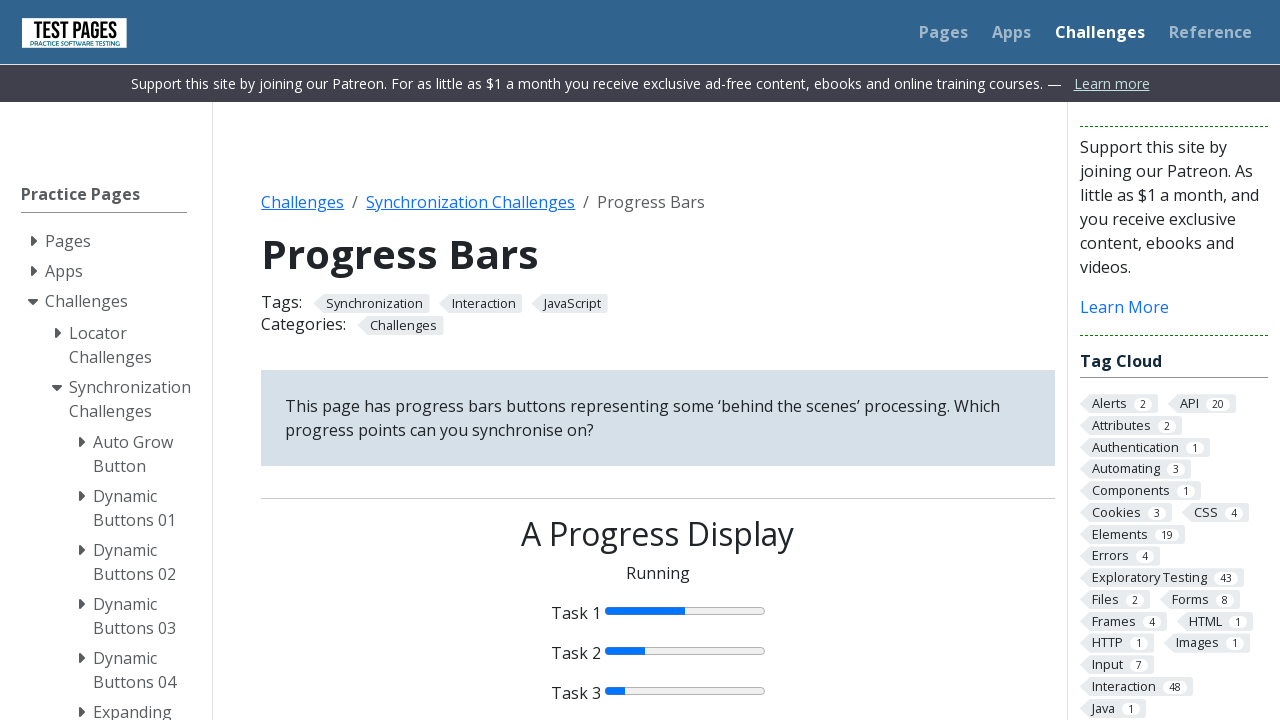

Progress bar completed and status element displays 'Stopped'
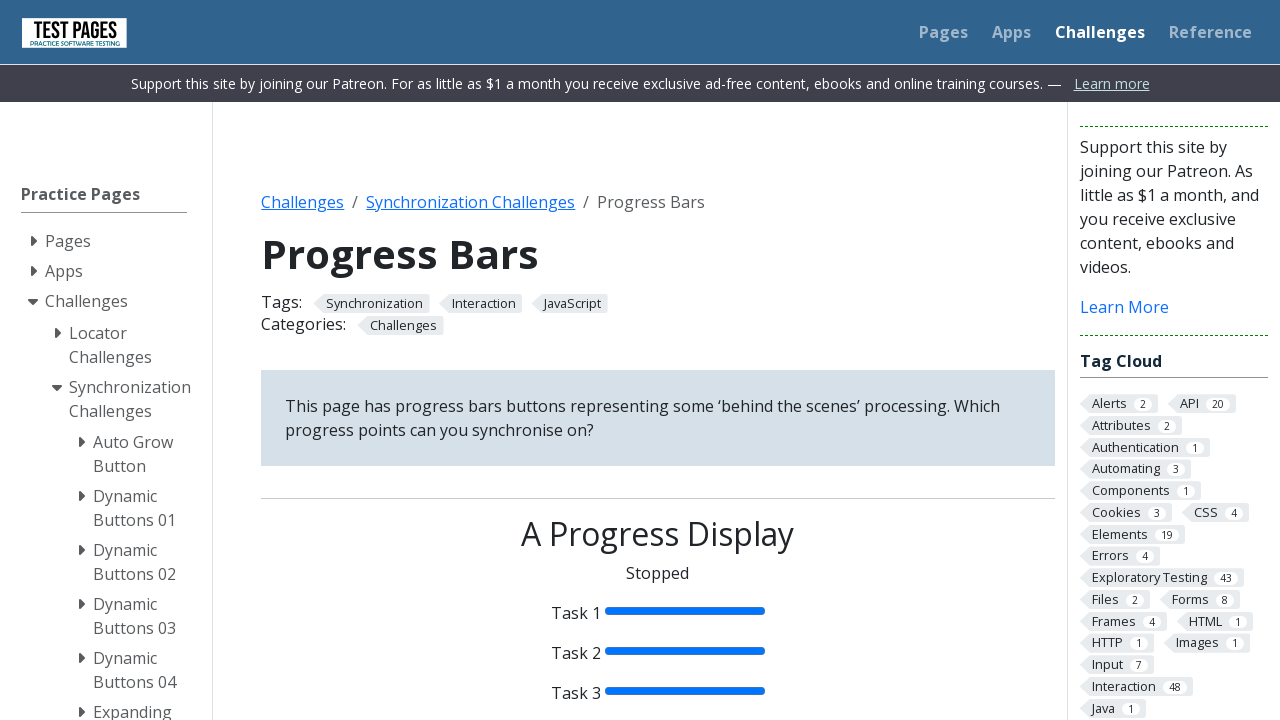

Retrieved status text: 'Stopped'
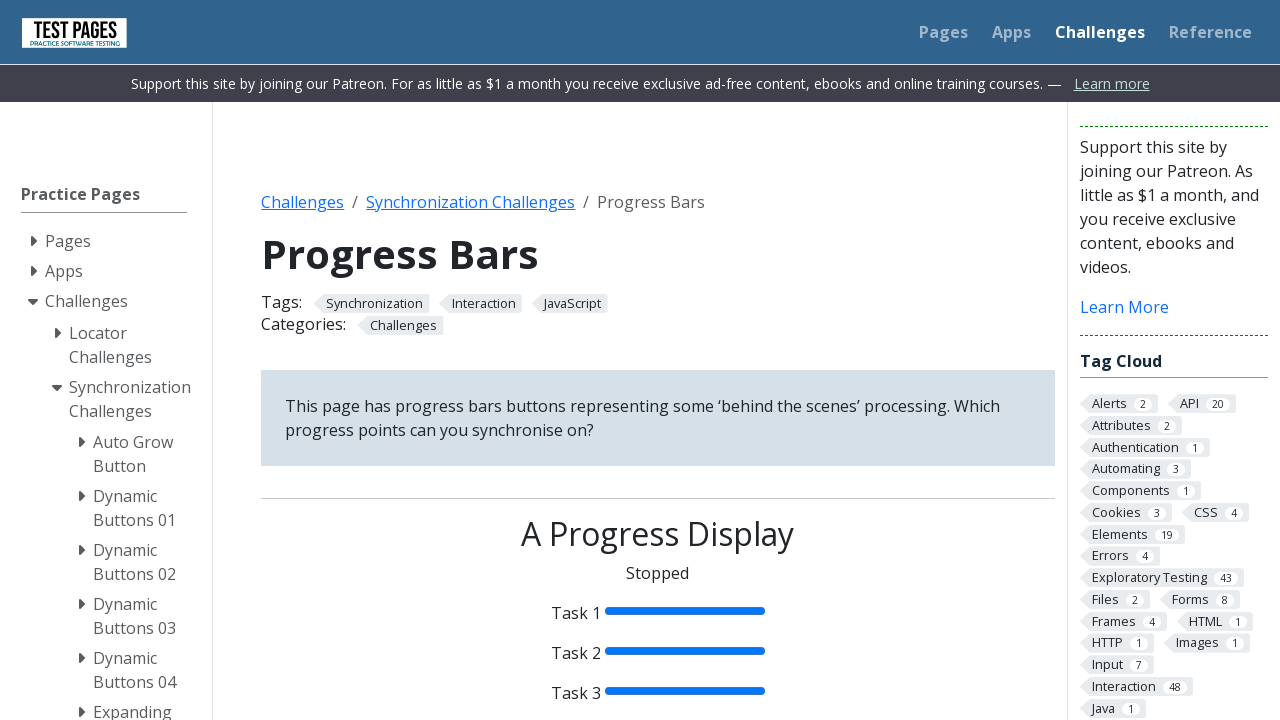

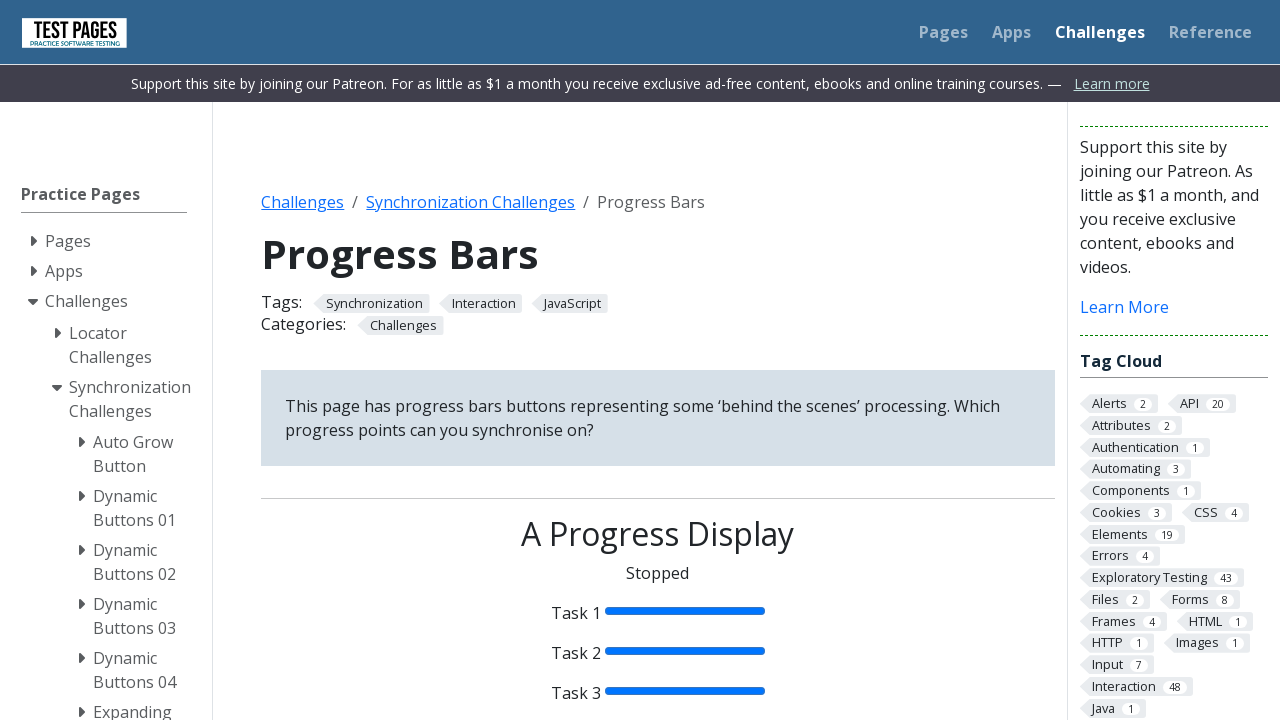